Tests the contact form on Instituto Joga Junto website by filling in name, email, subject, and message fields to submit a contact request.

Starting URL: https://www.jogajuntoinstituto.org/#Contato

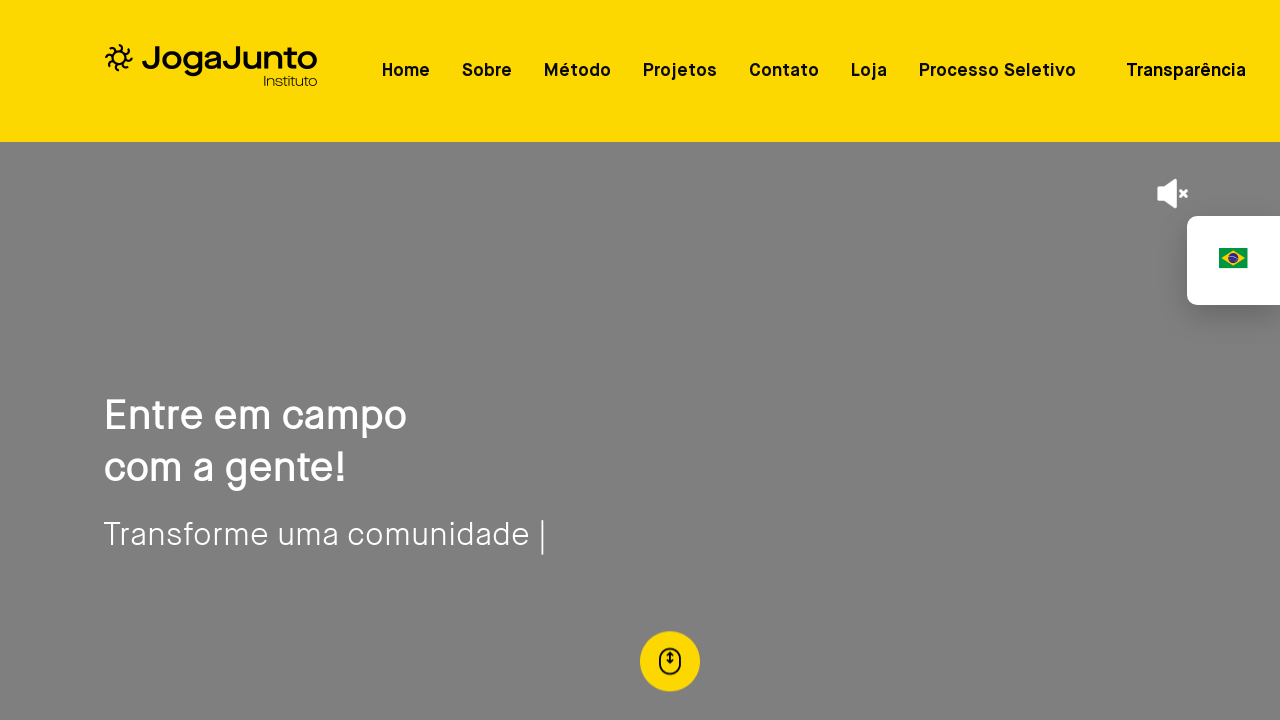

Filled name field with 'Fulano' on #nome
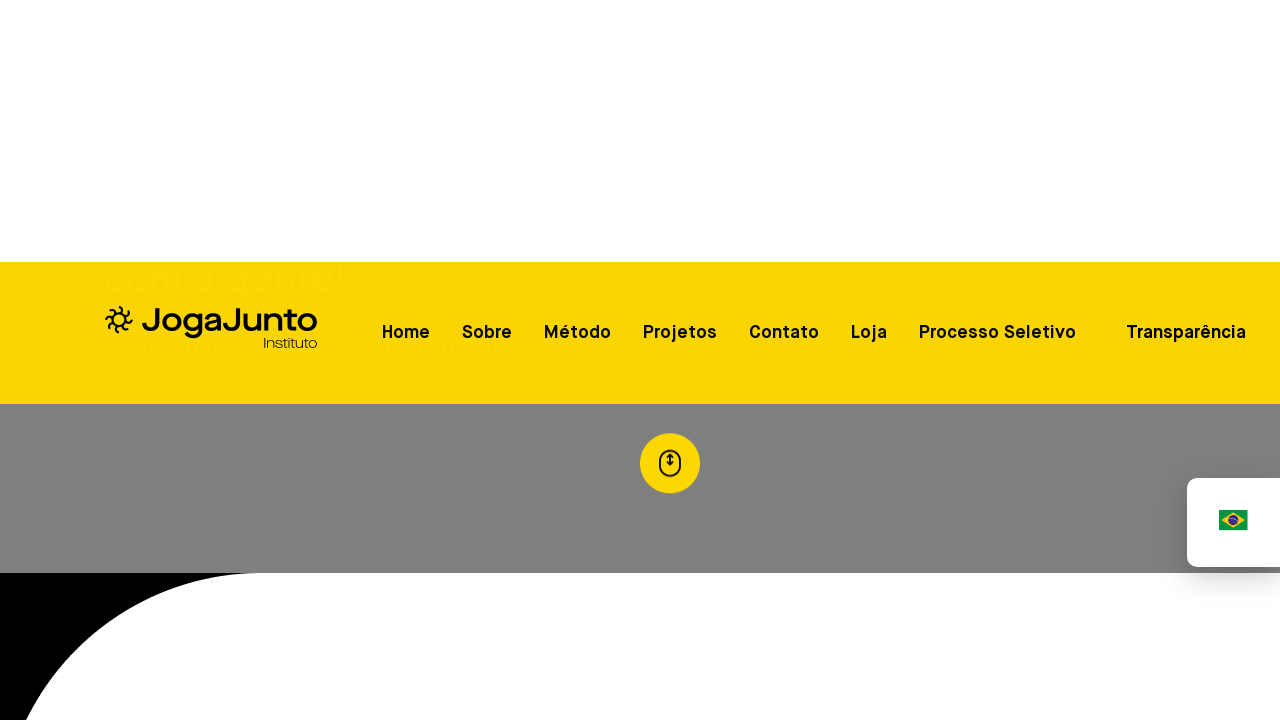

Filled email field with 'fulano@teste.com' on #email
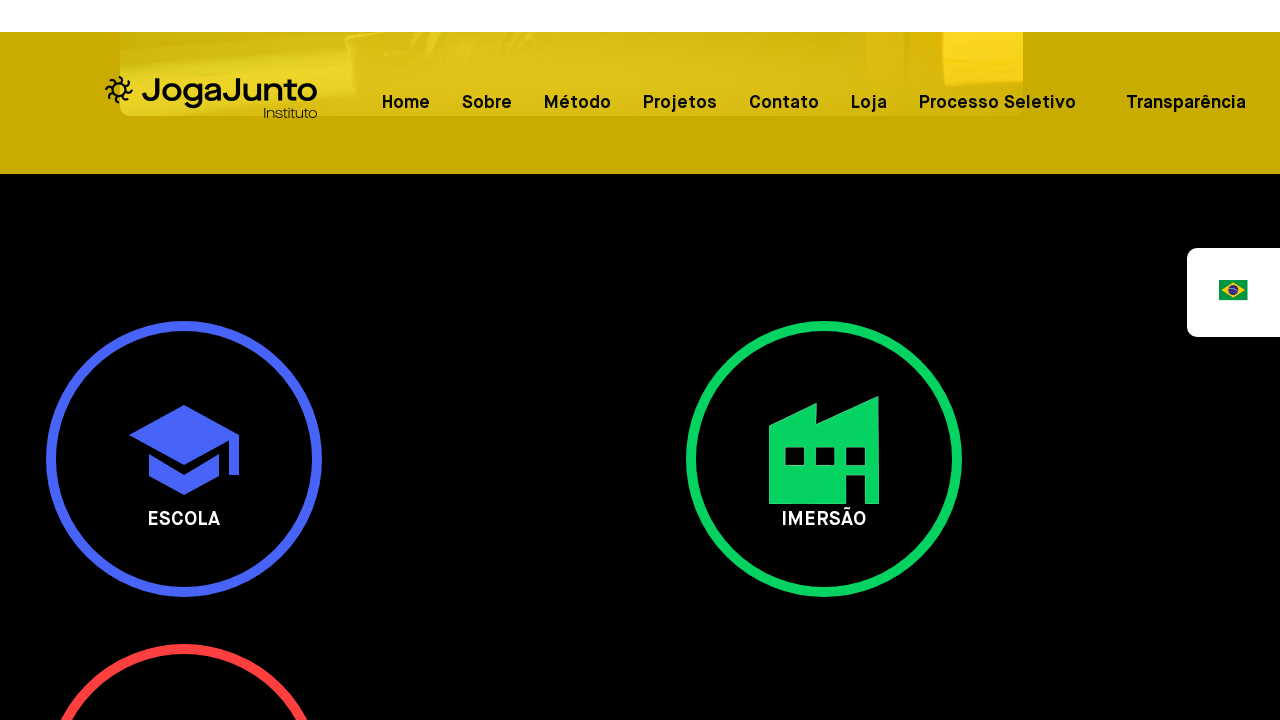

Clicked on subject field at (310, 697) on #assunto
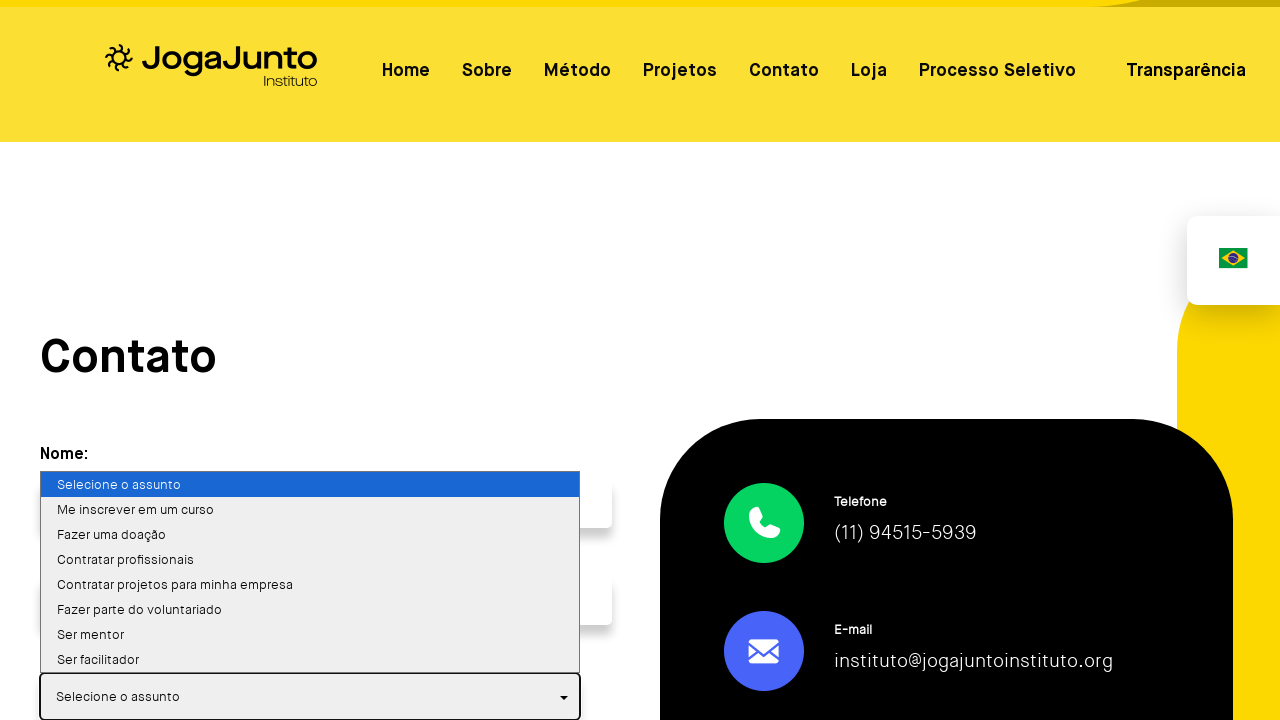

Pressed arrow down to select subject option
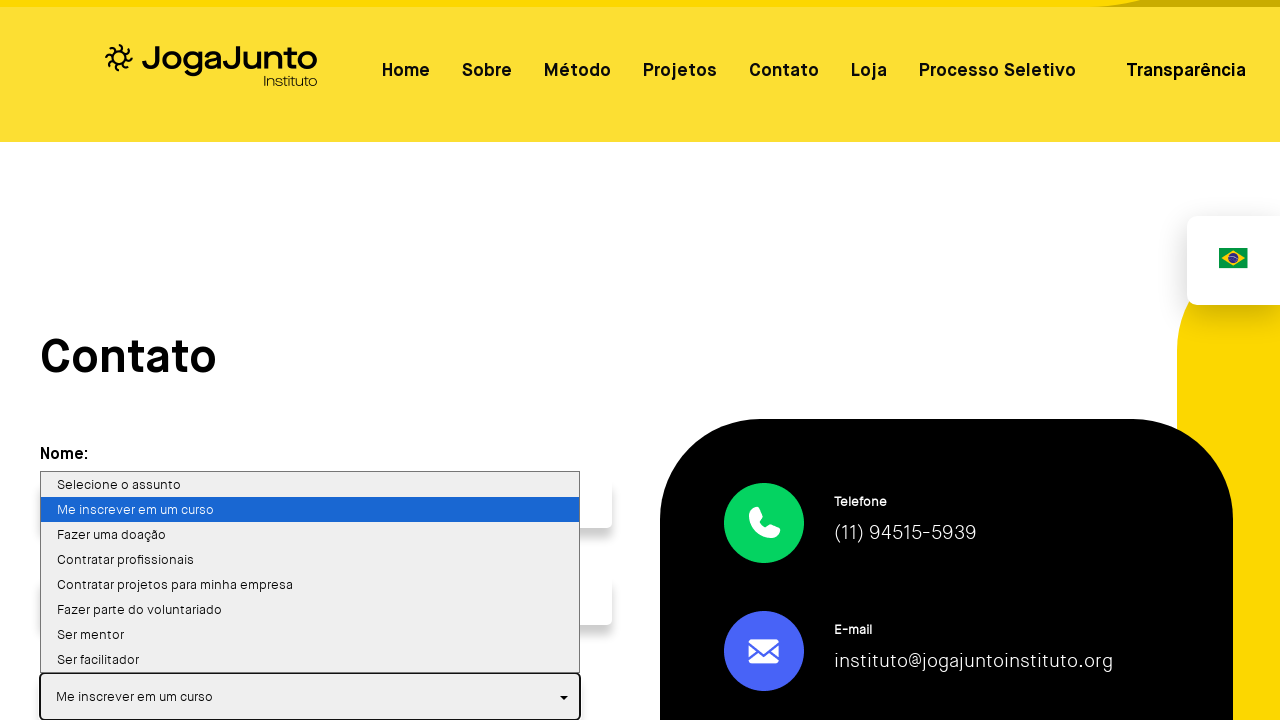

Pressed tab to confirm subject selection
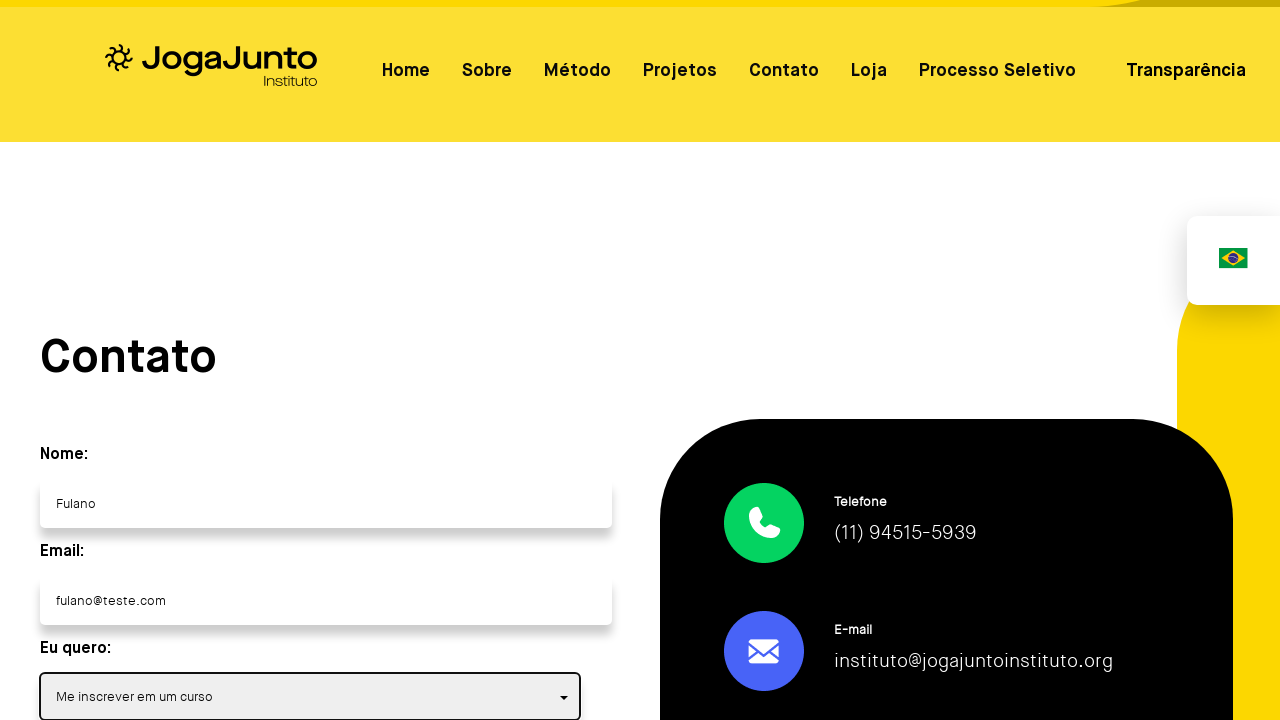

Filled message field with 'Teste - Quero ser facilitador' on #mensagem
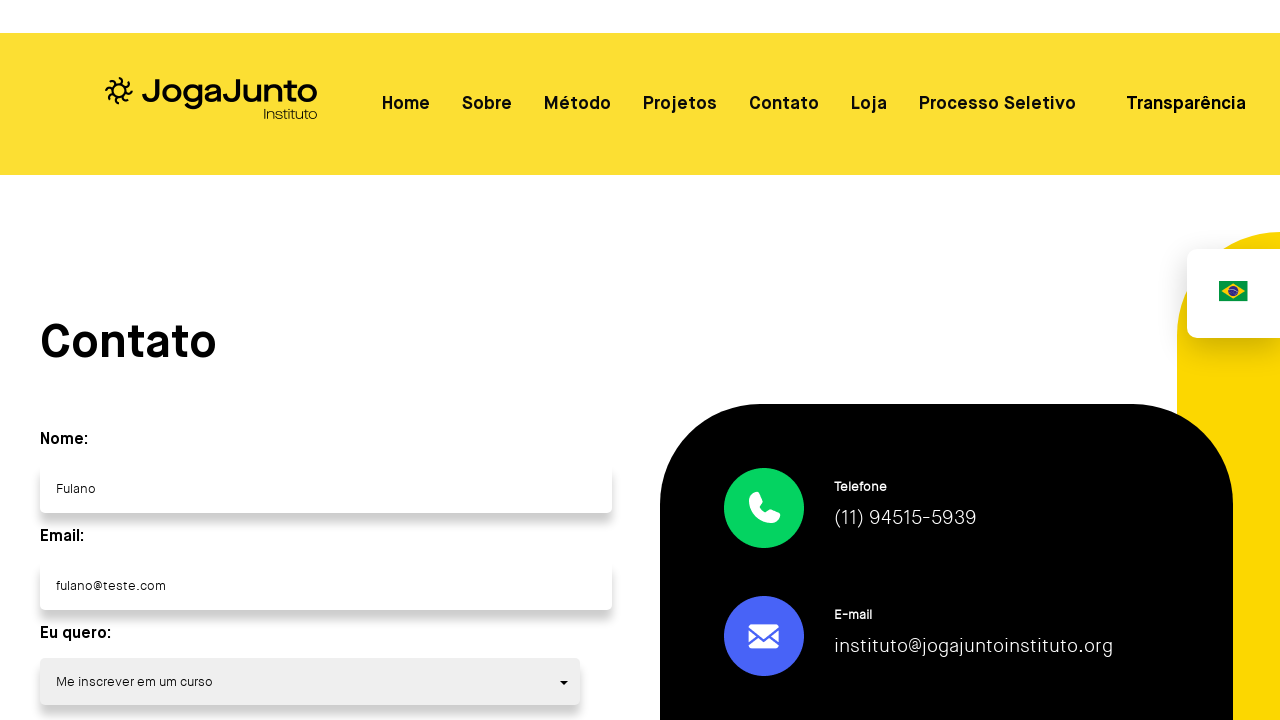

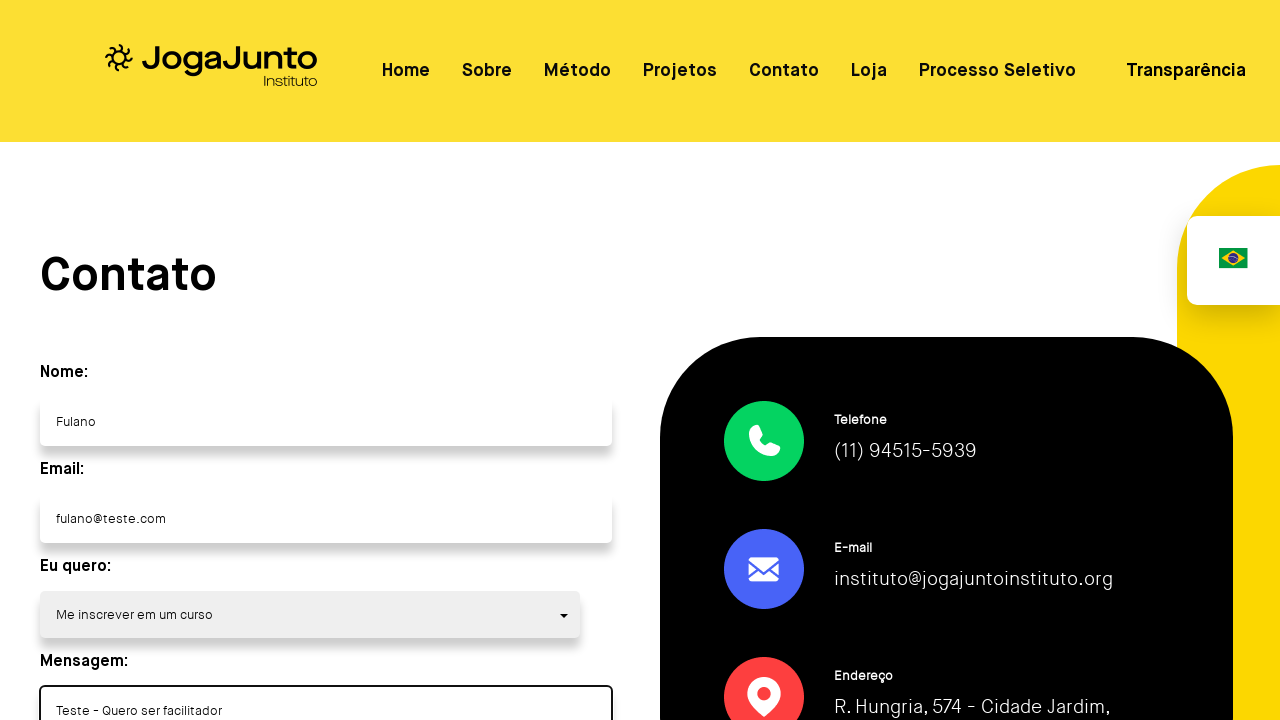